Retrieves and prints the text from a JavaScript alert dialog

Starting URL: https://the-internet.herokuapp.com/javascript_alerts

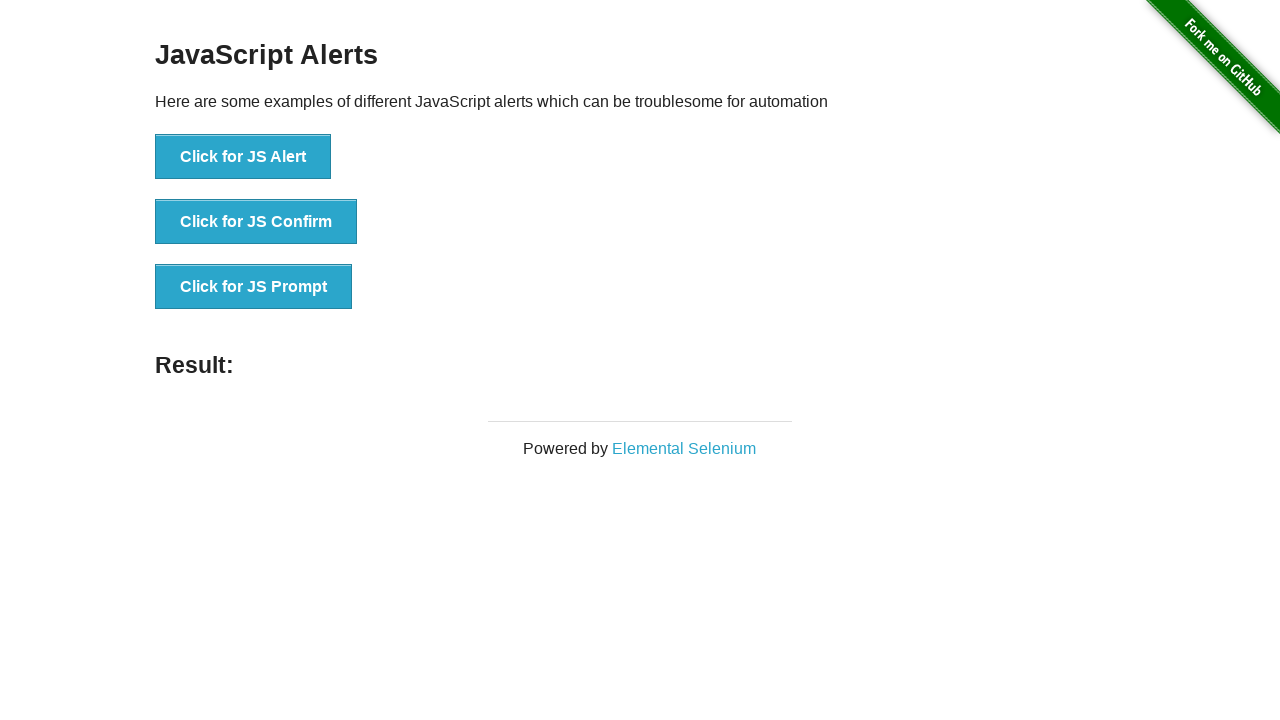

Set up dialog handler to capture and dismiss alert
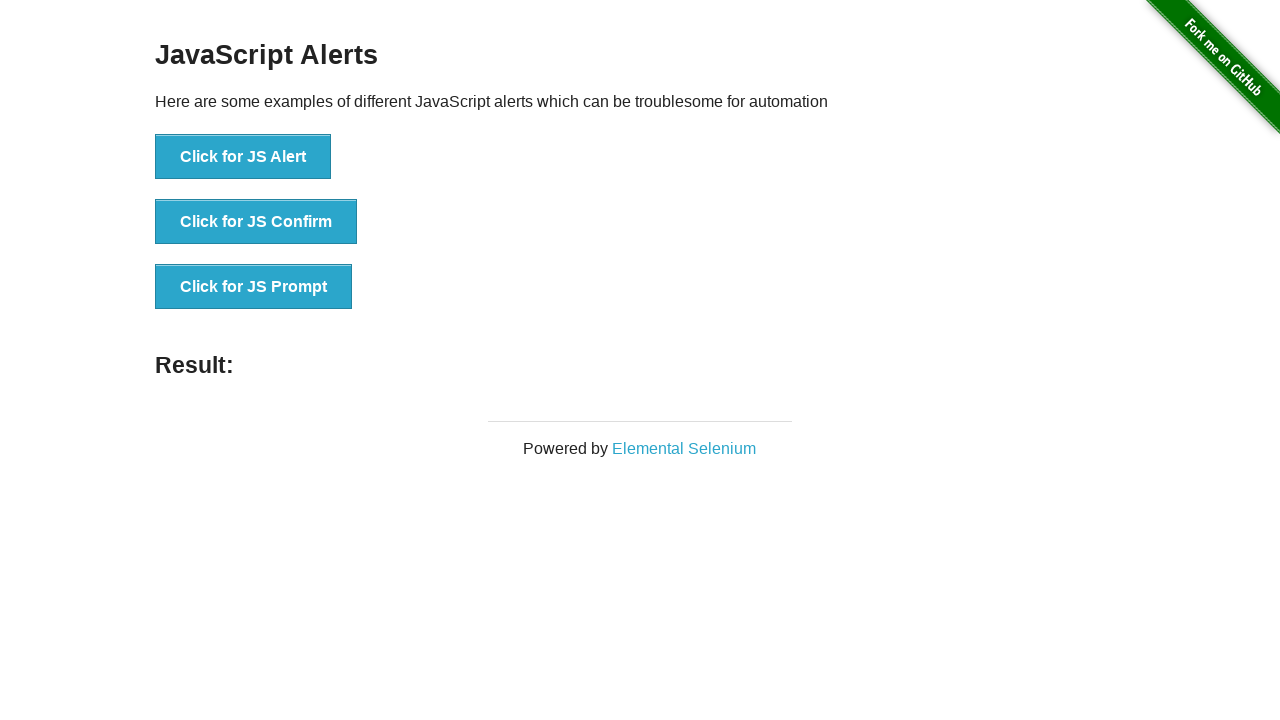

Navigated to JavaScript alerts test page
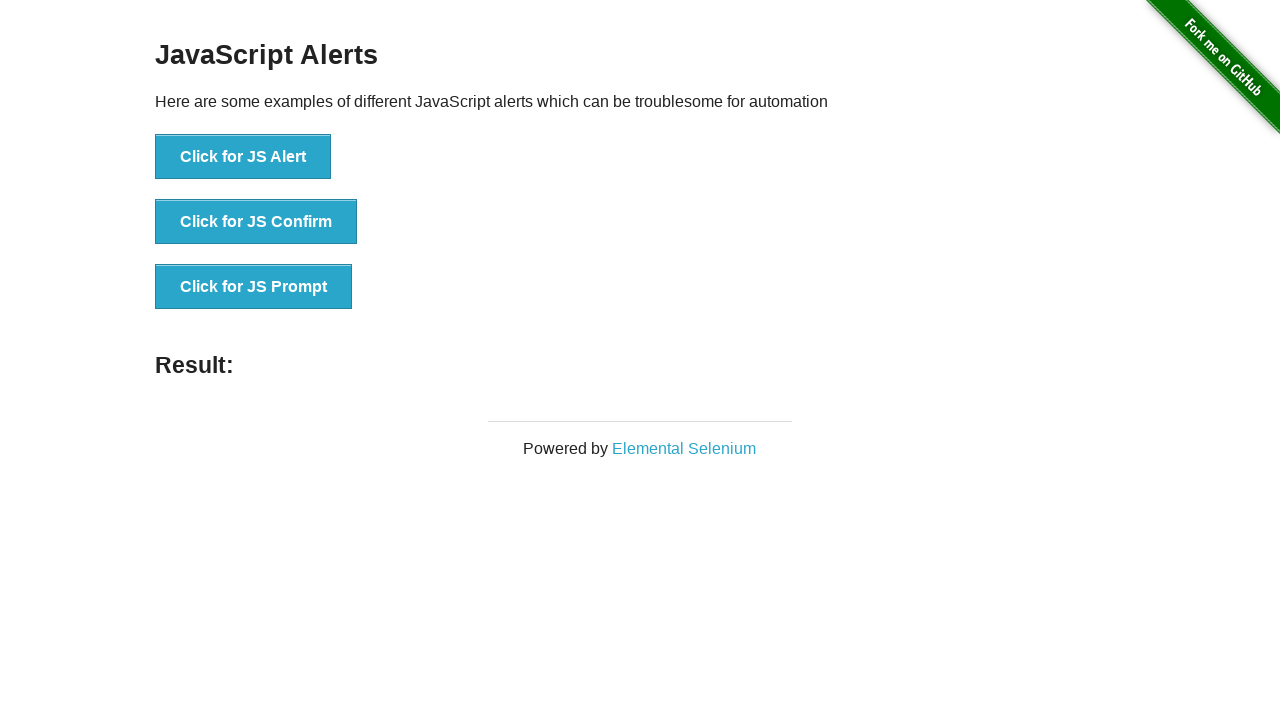

Clicked button to trigger JavaScript alert dialog at (243, 157) on button:has-text('Click for JS Alert')
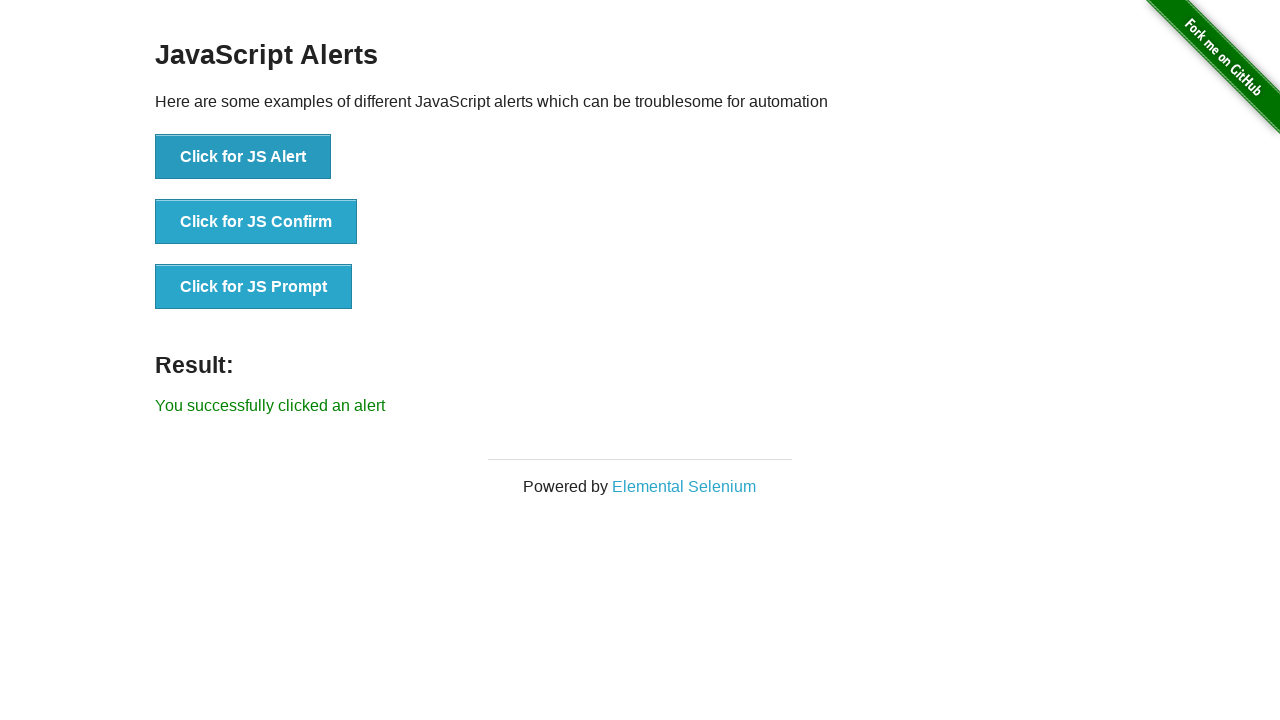

Alert text retrieved and dialog dismissed
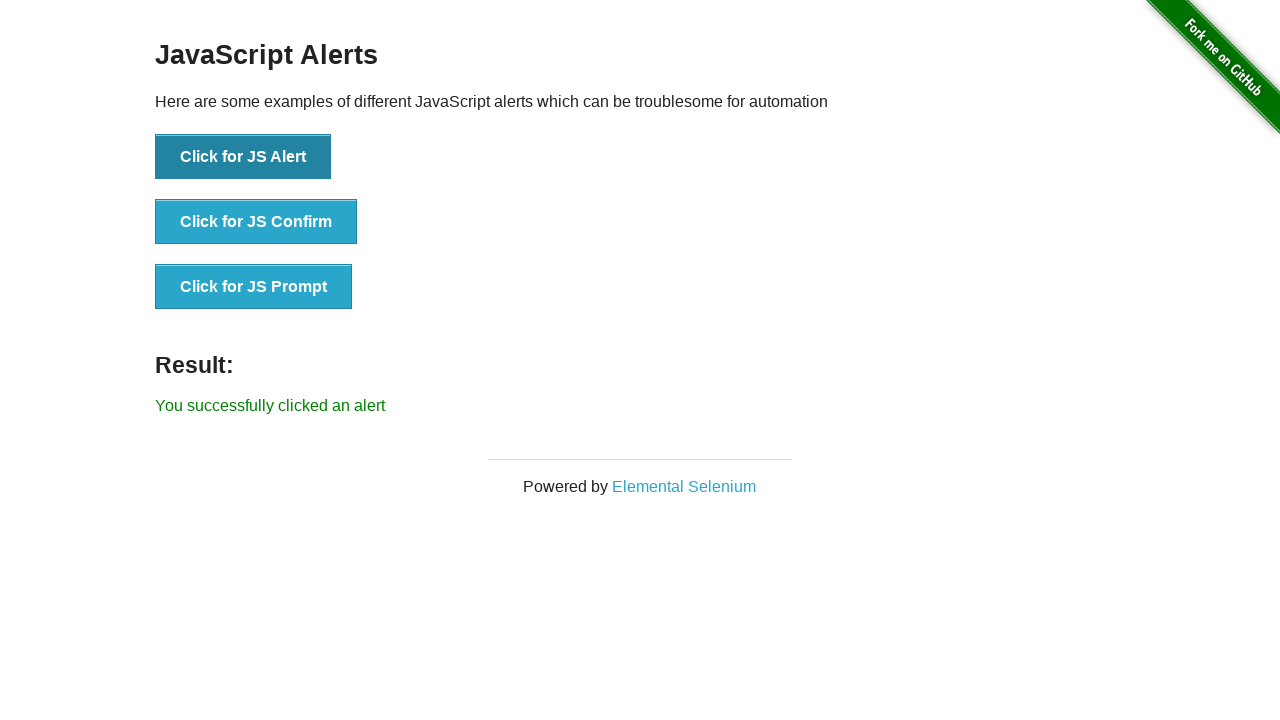

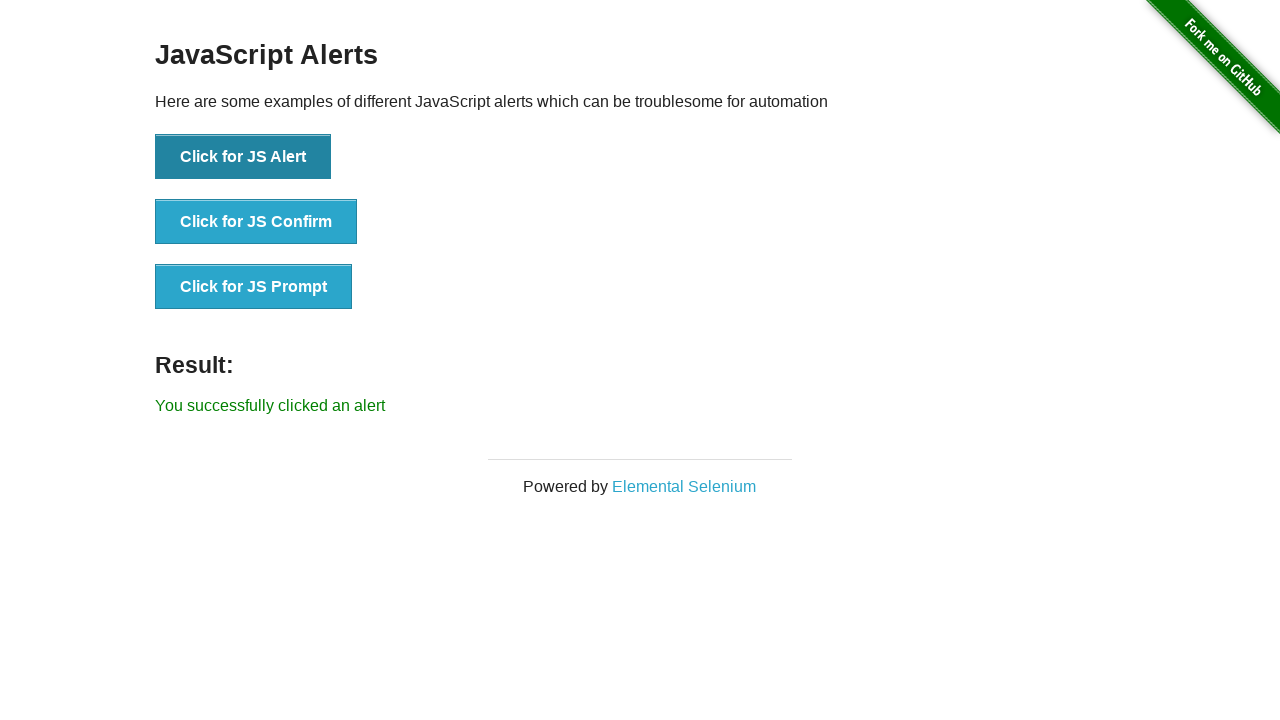